Navigates to OrangeHRM login page and verifies the page title matches expected value "OrangeHRM"

Starting URL: https://opensource-demo.orangehrmlive.com/web/index.php/auth/login

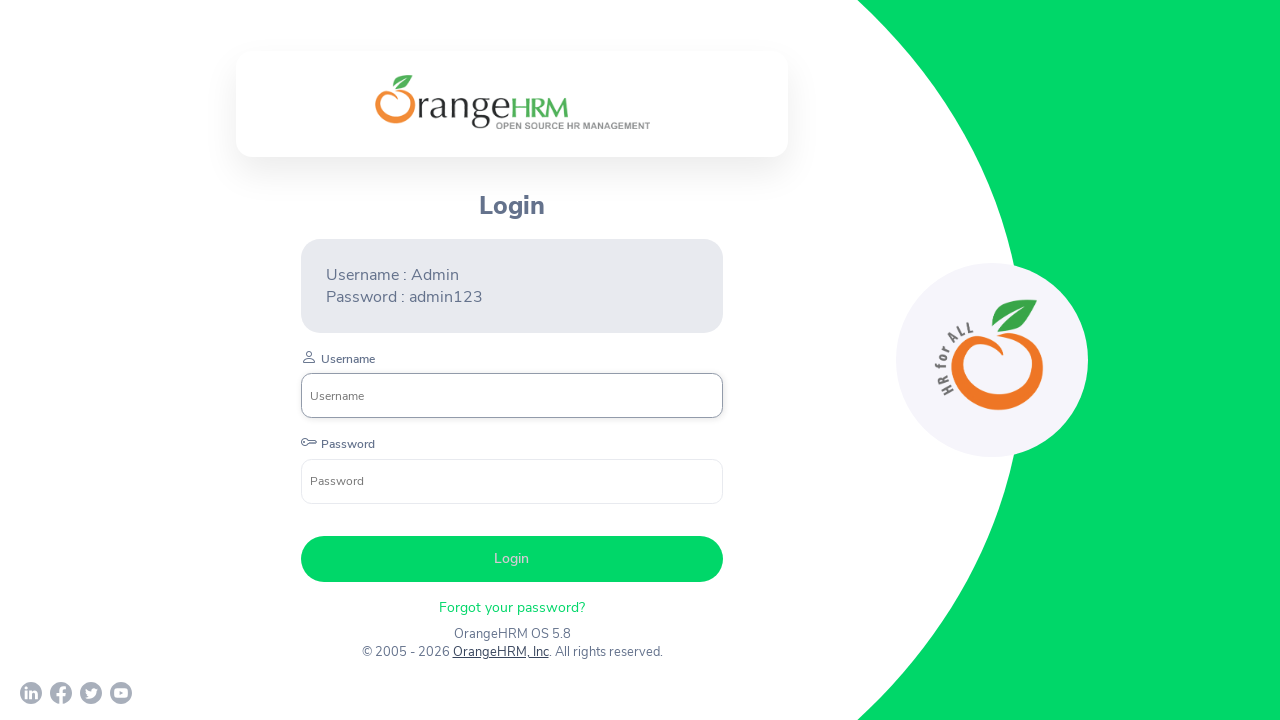

Navigated to OrangeHRM login page
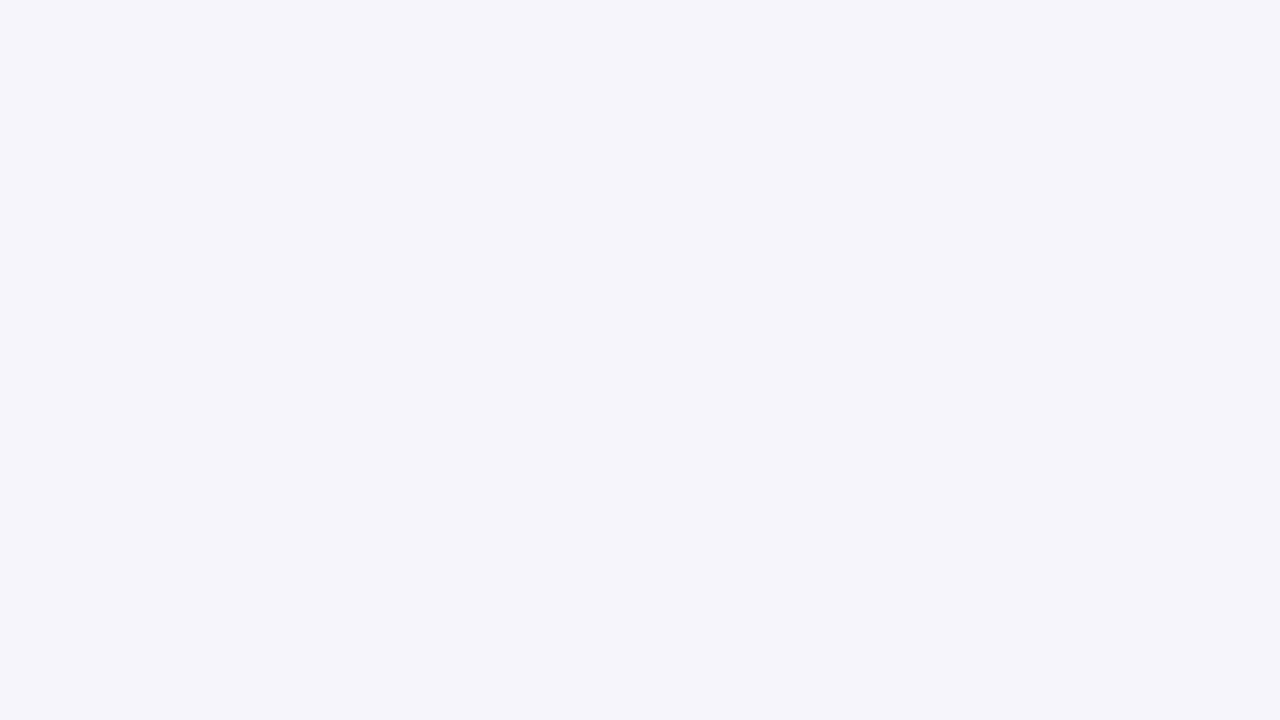

Verified page title matches 'OrangeHRM'
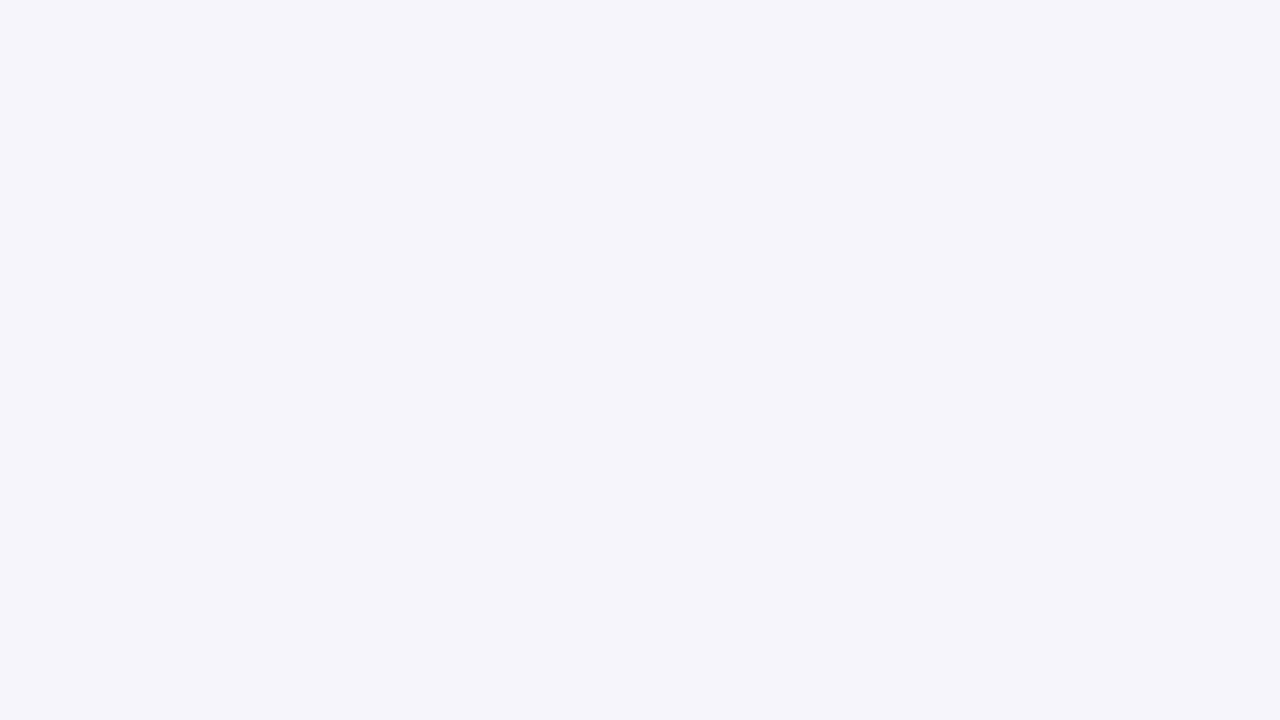

Retrieved current URL: https://opensource-demo.orangehrmlive.com/web/index.php/auth/login
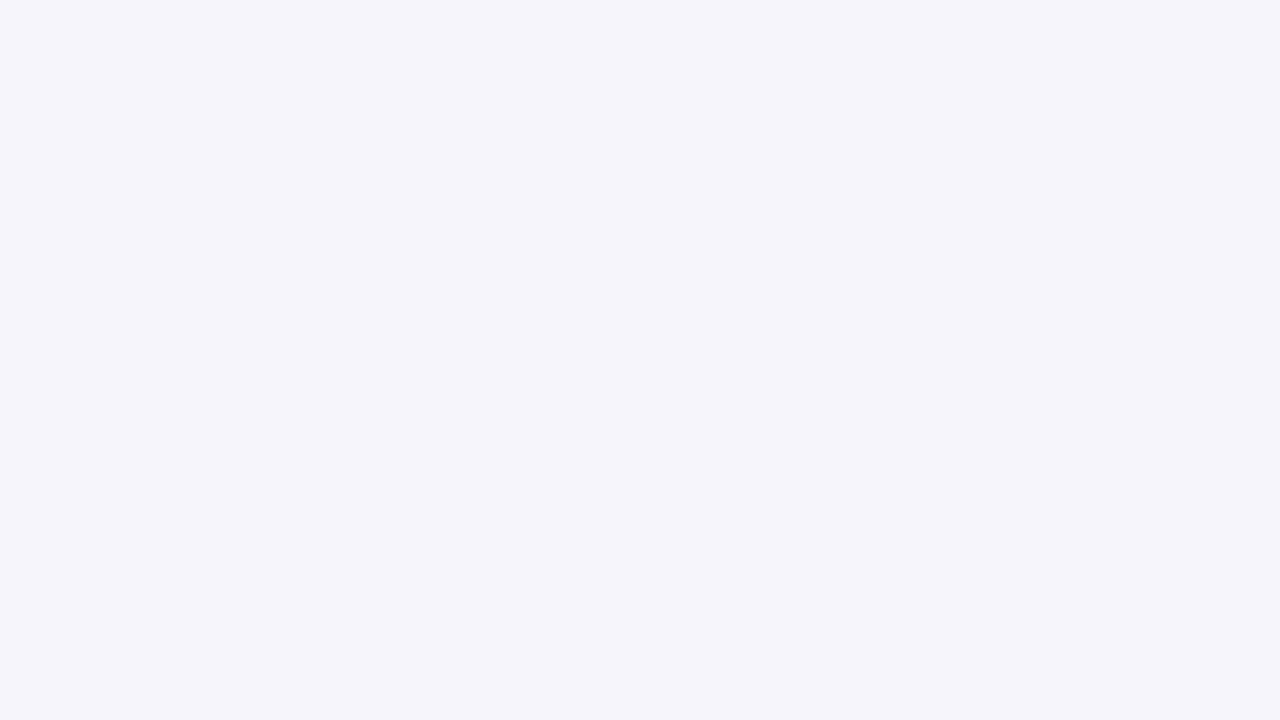

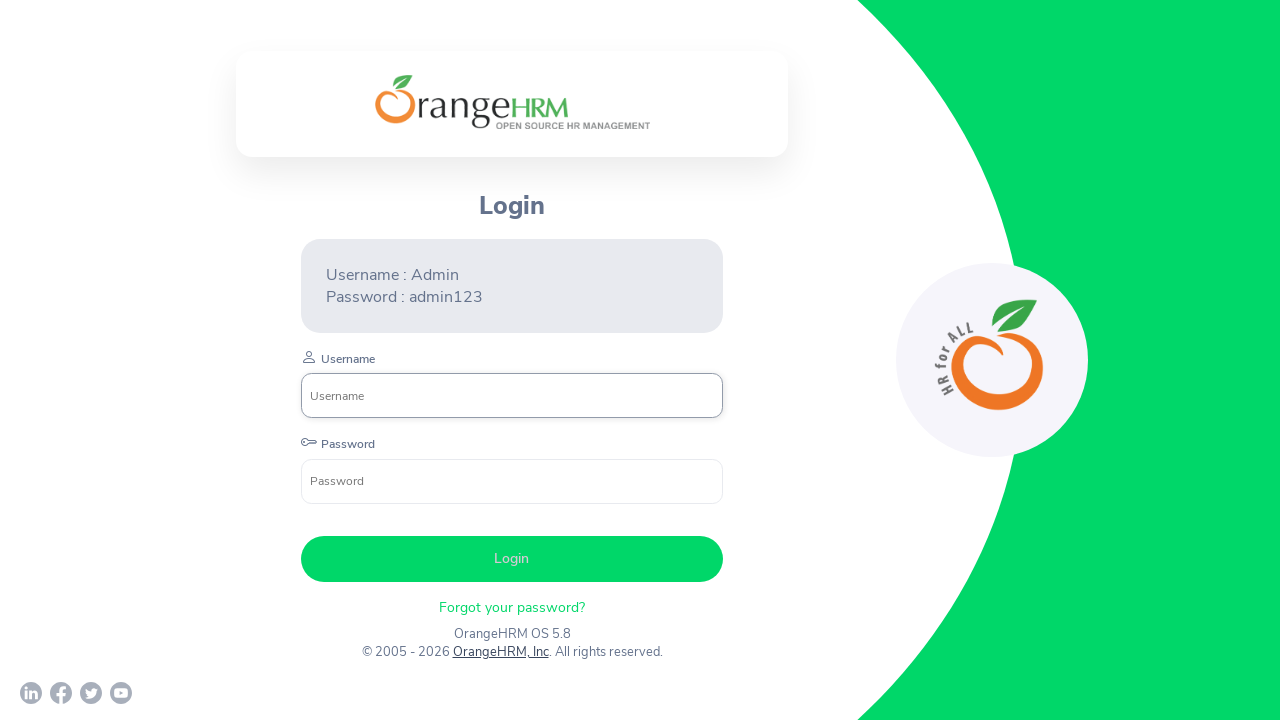